Tests that Hacker News "newest" page displays articles sorted from newest to oldest by navigating through multiple pages and verifying the timestamps are in descending order (most recent first).

Starting URL: https://news.ycombinator.com/newest

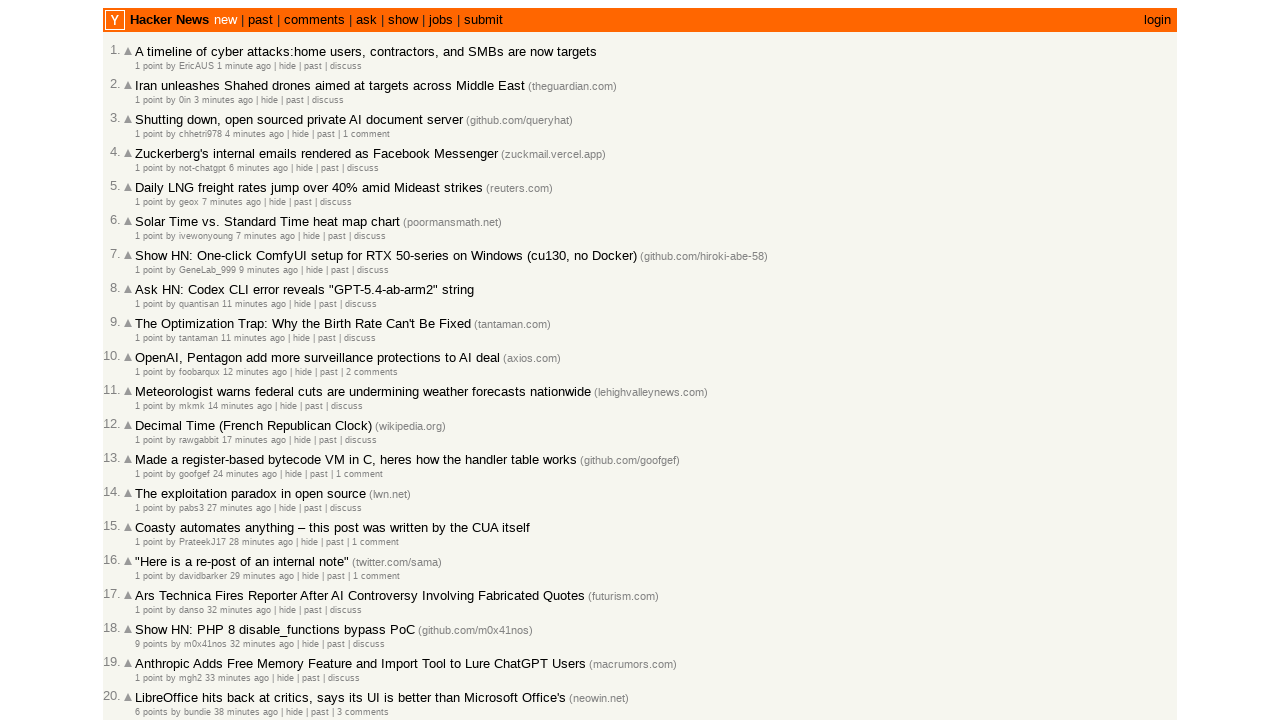

Waited for articles to load on Hacker News newest page
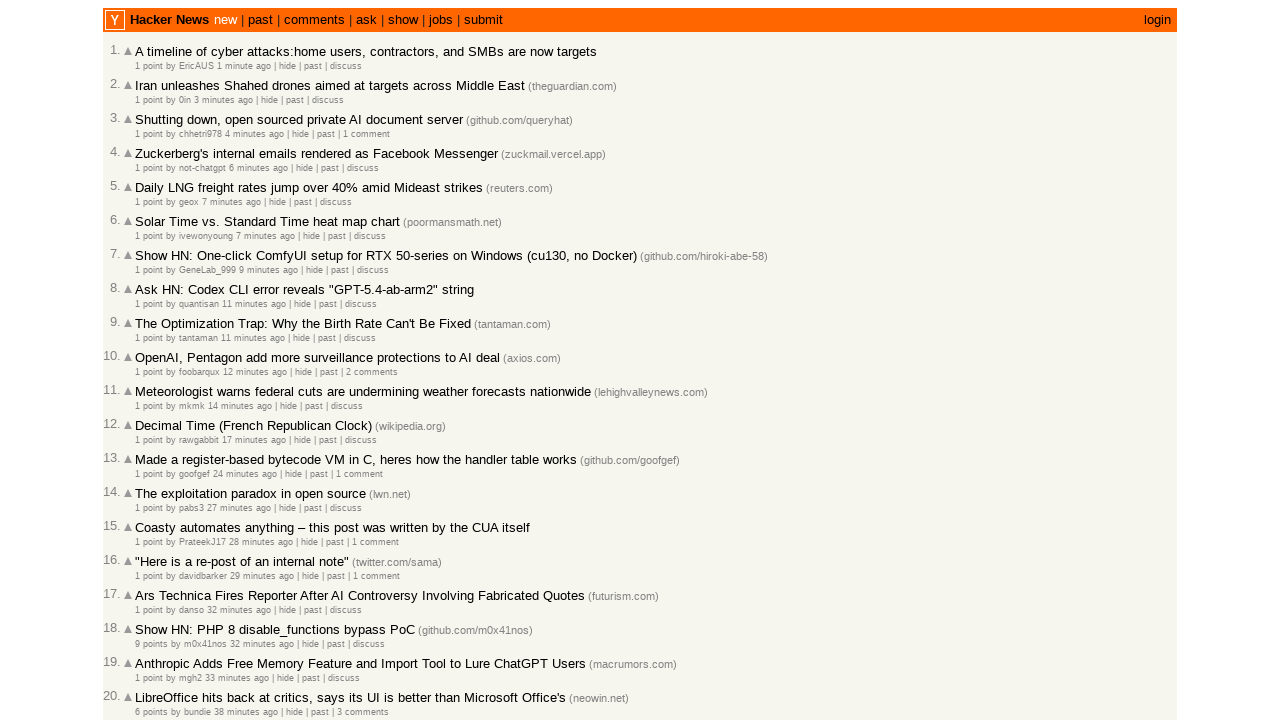

Waited for articles to load on page 1
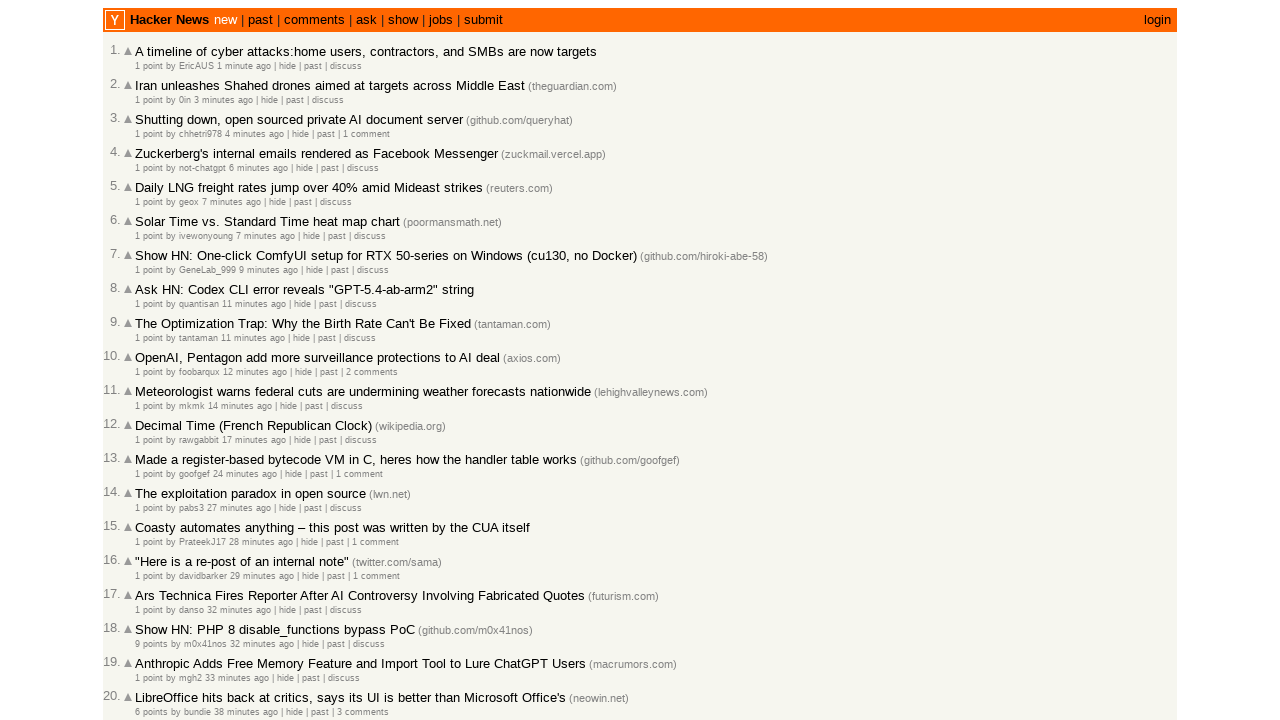

Waited 1 second for page to fully render
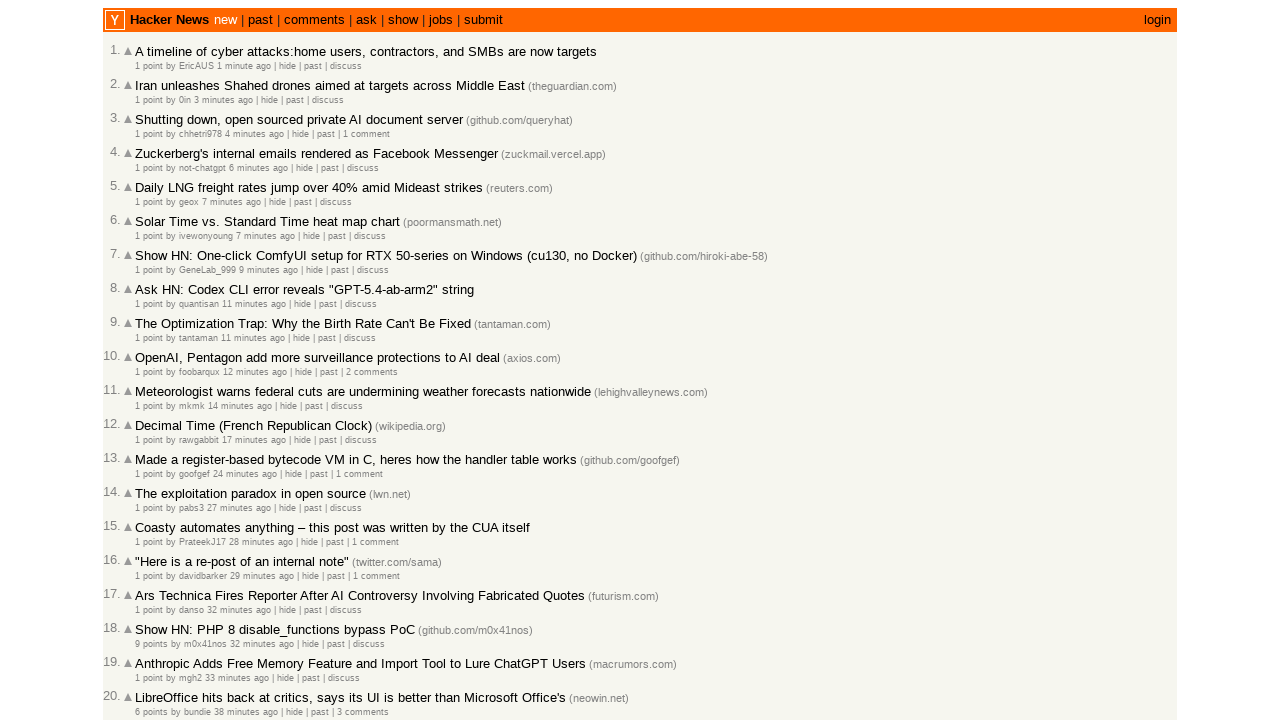

Retrieved 30 article subtext rows from current page
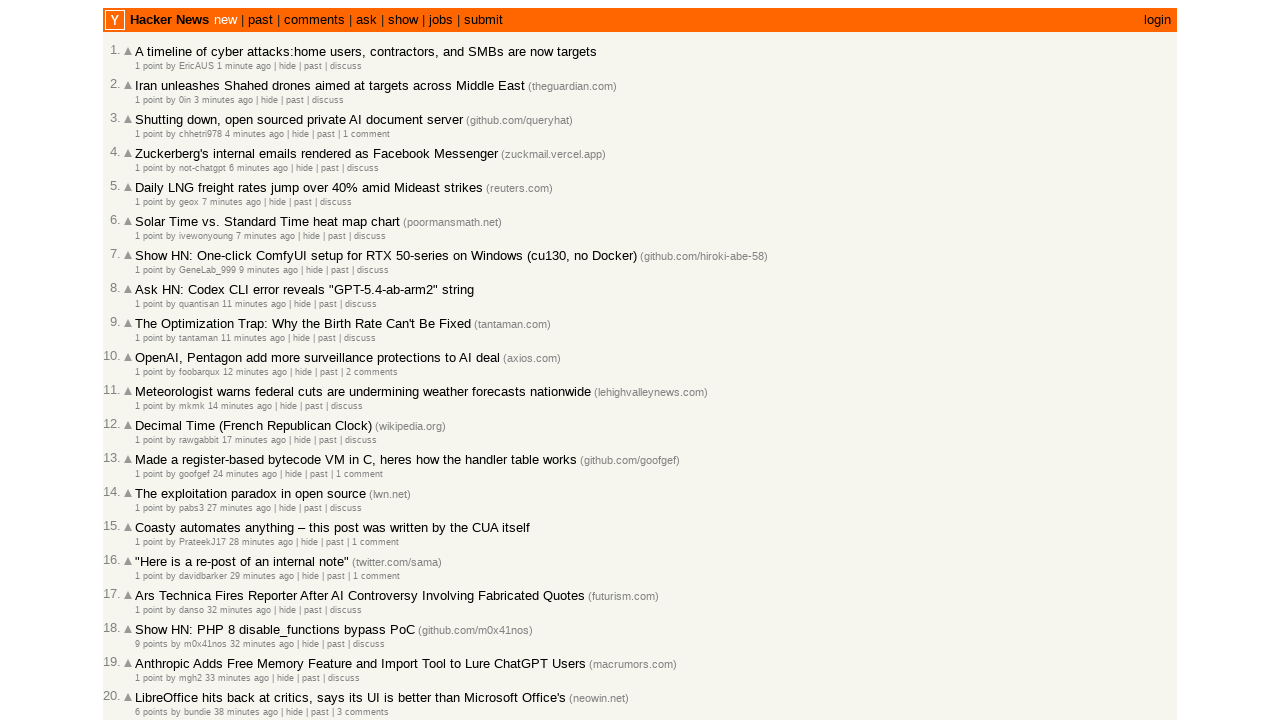

Extracted timestamps from articles - total collected: 30
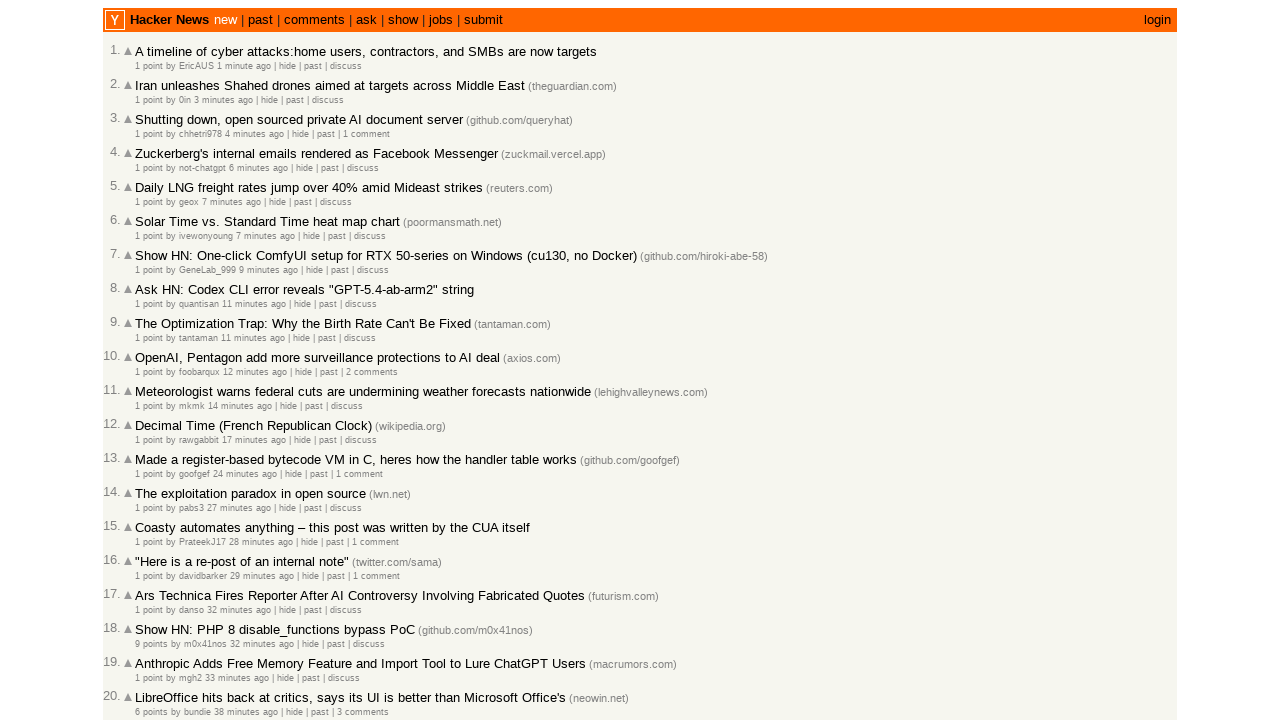

Clicked 'More' link to navigate to next page at (149, 616) on a.morelink
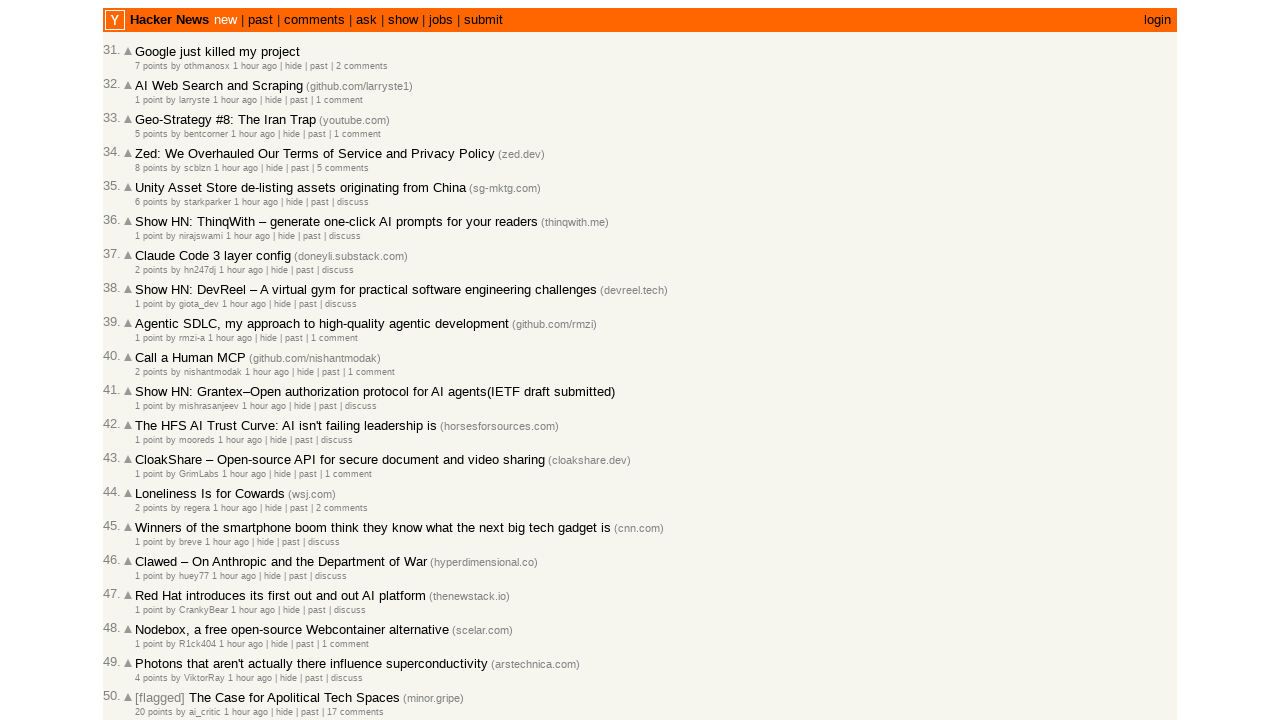

Waited for next page to load
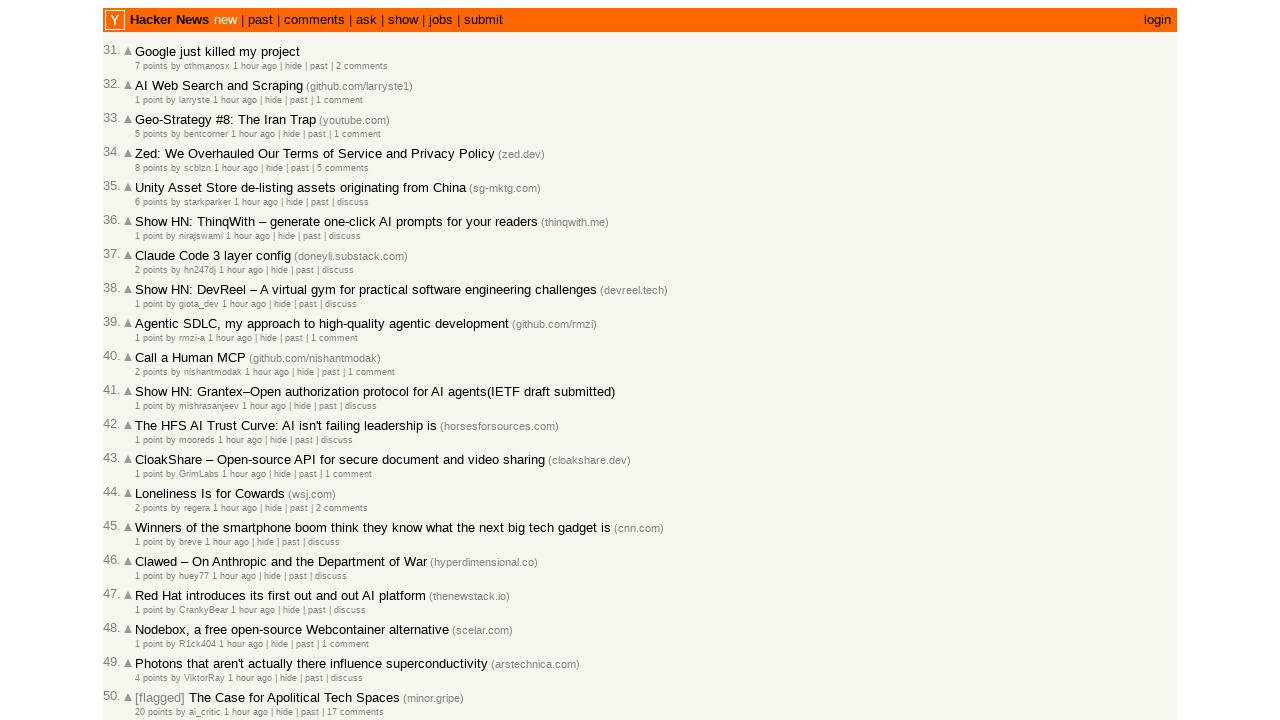

Waited for articles to load on page 2
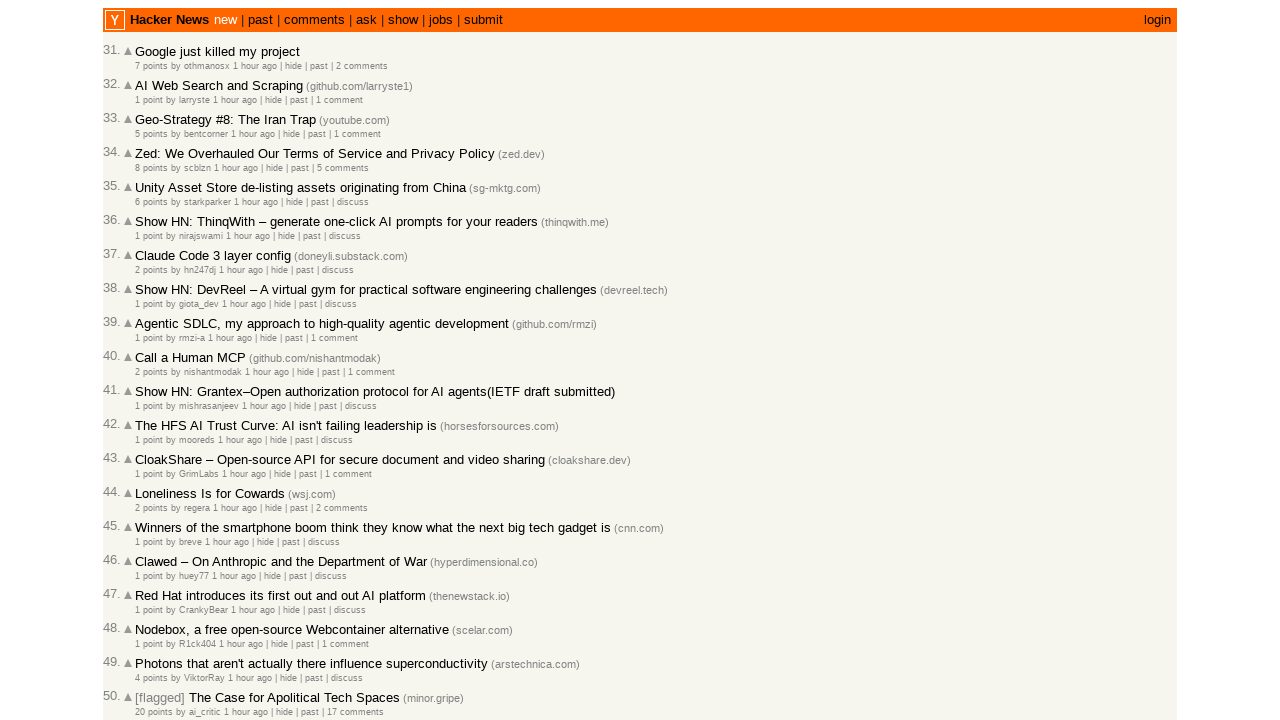

Waited 1 second for page to fully render
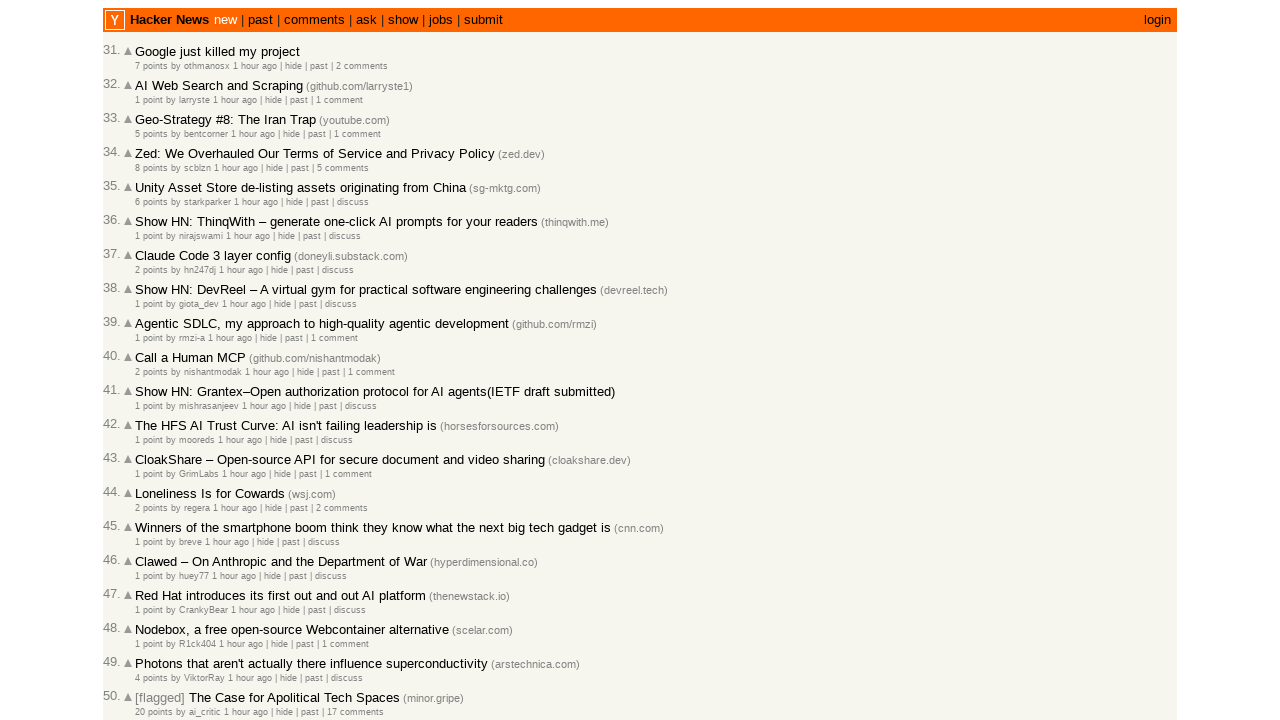

Retrieved 30 article subtext rows from current page
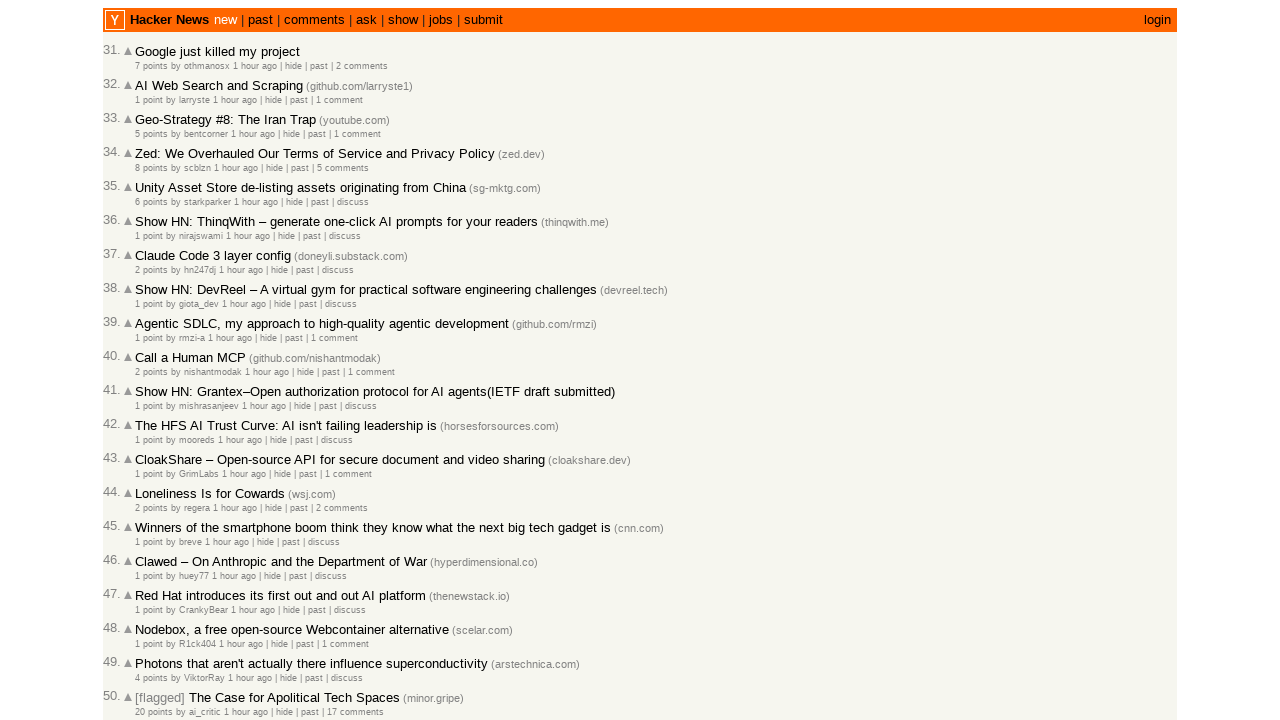

Extracted timestamps from articles - total collected: 60
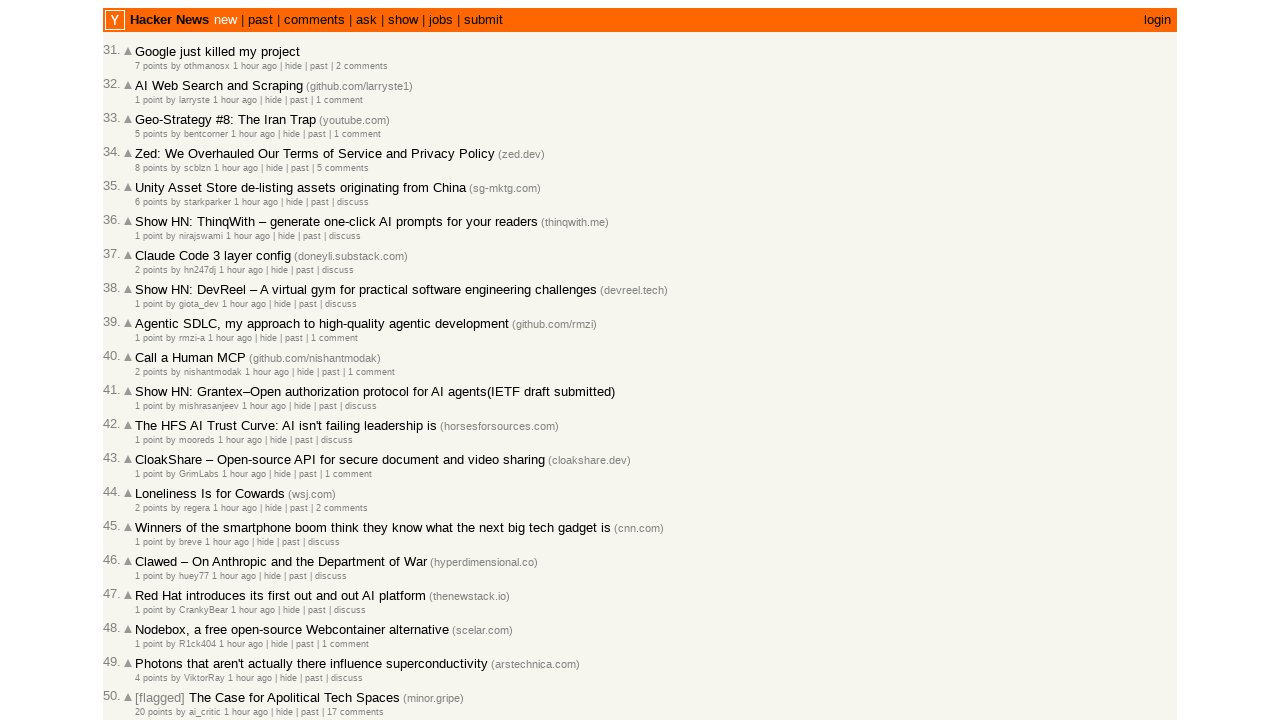

Clicked 'More' link to navigate to next page at (149, 616) on a.morelink
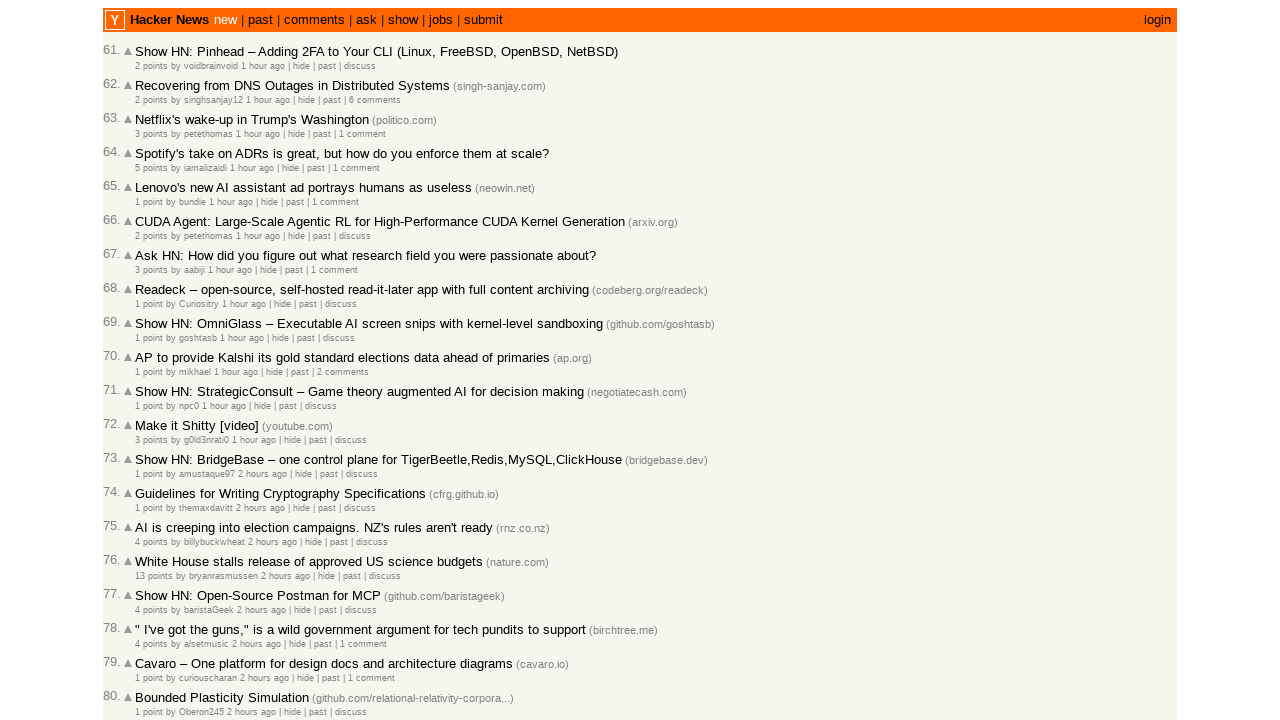

Waited for next page to load
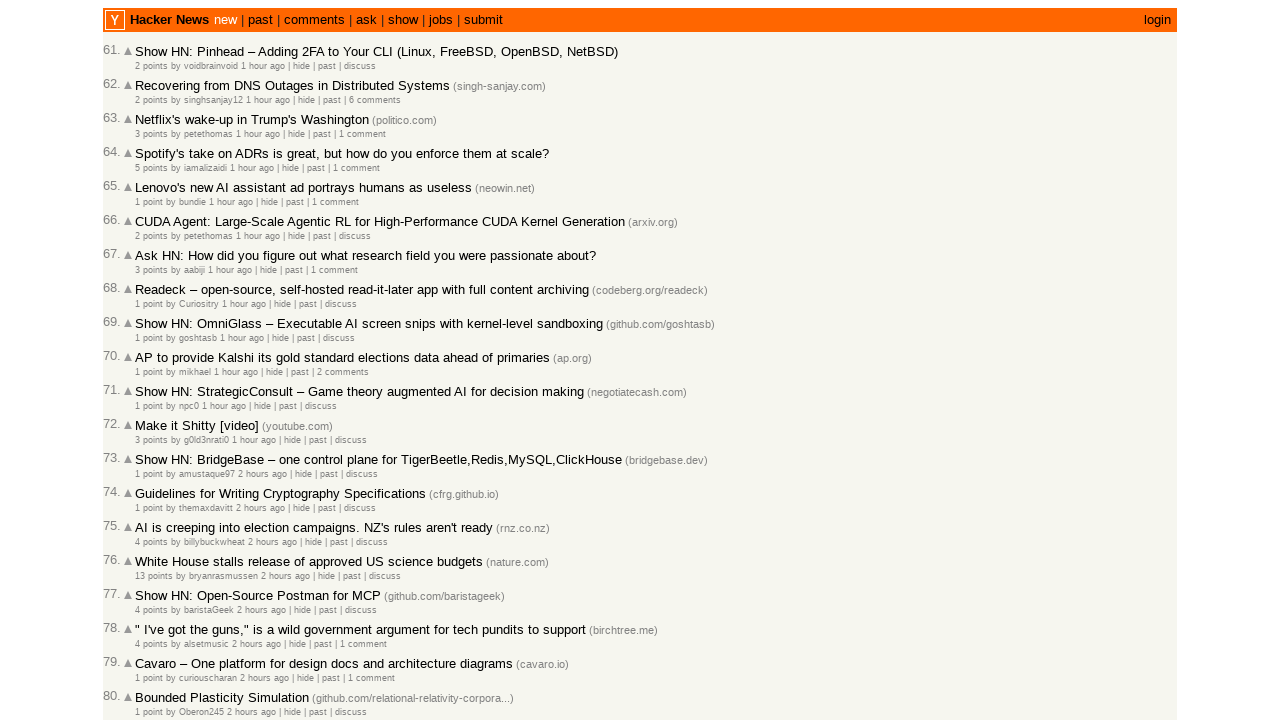

Waited for articles to load on page 3
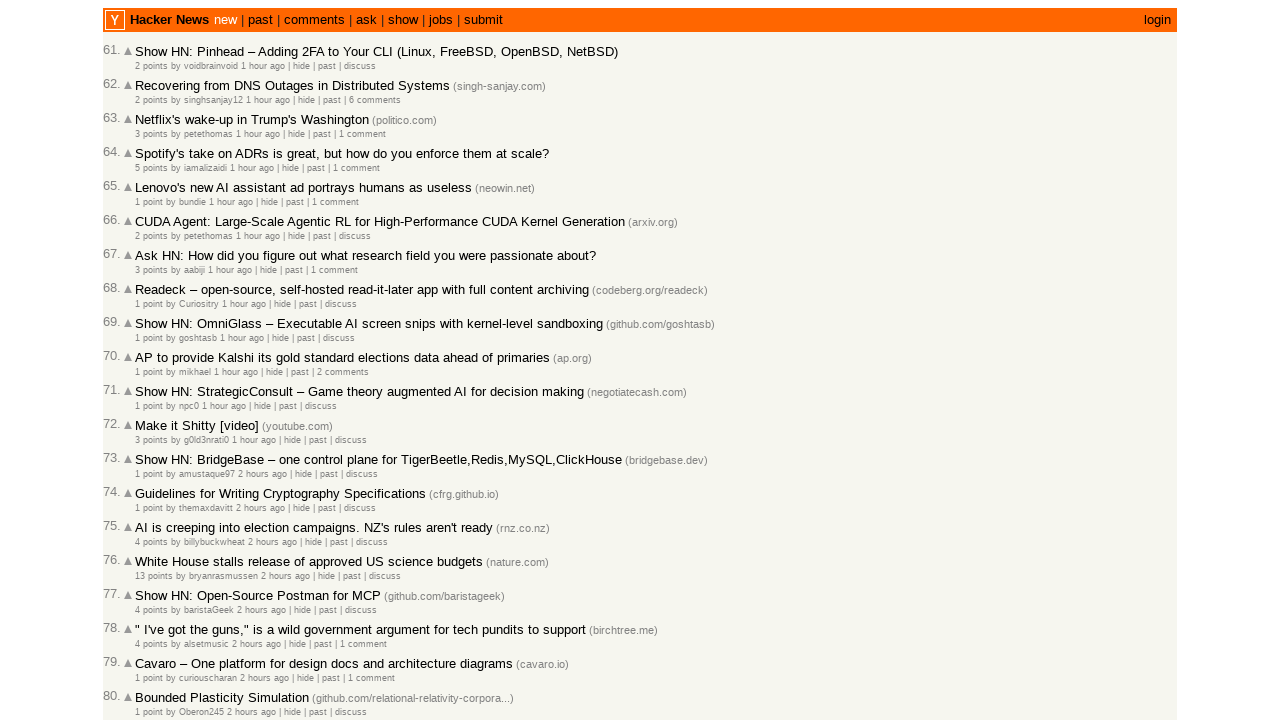

Waited 1 second for page to fully render
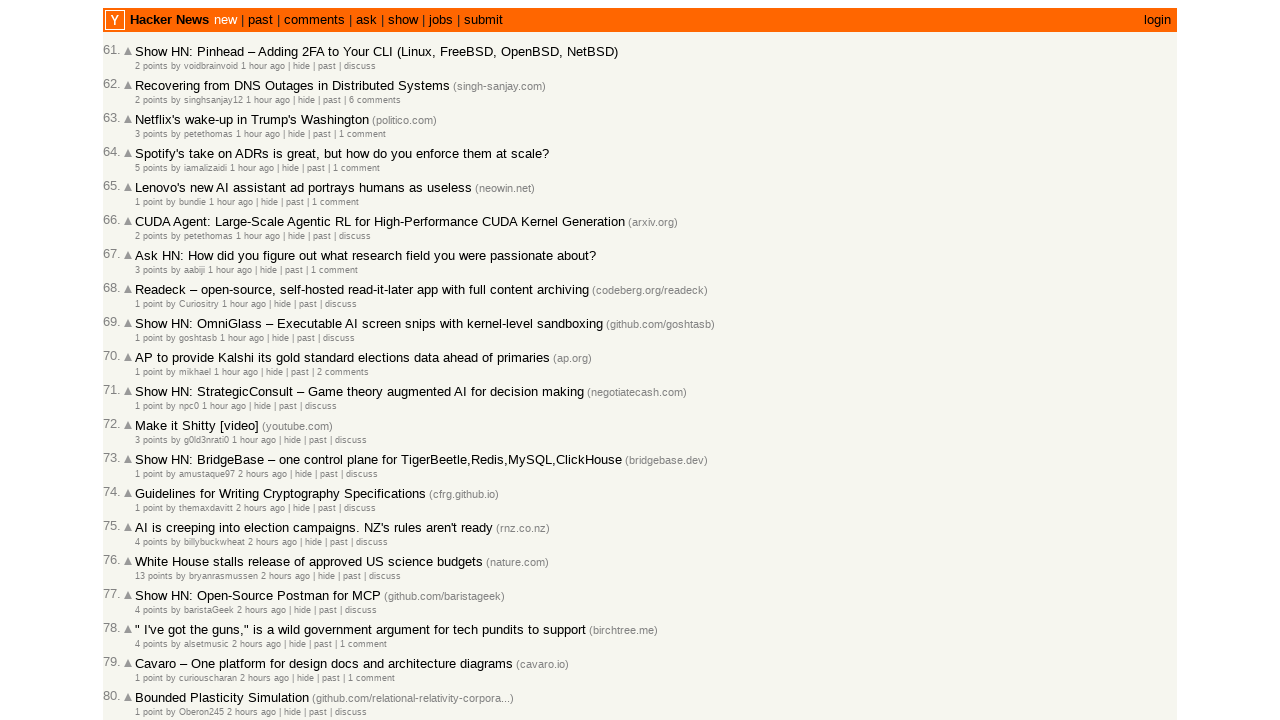

Retrieved 30 article subtext rows from current page
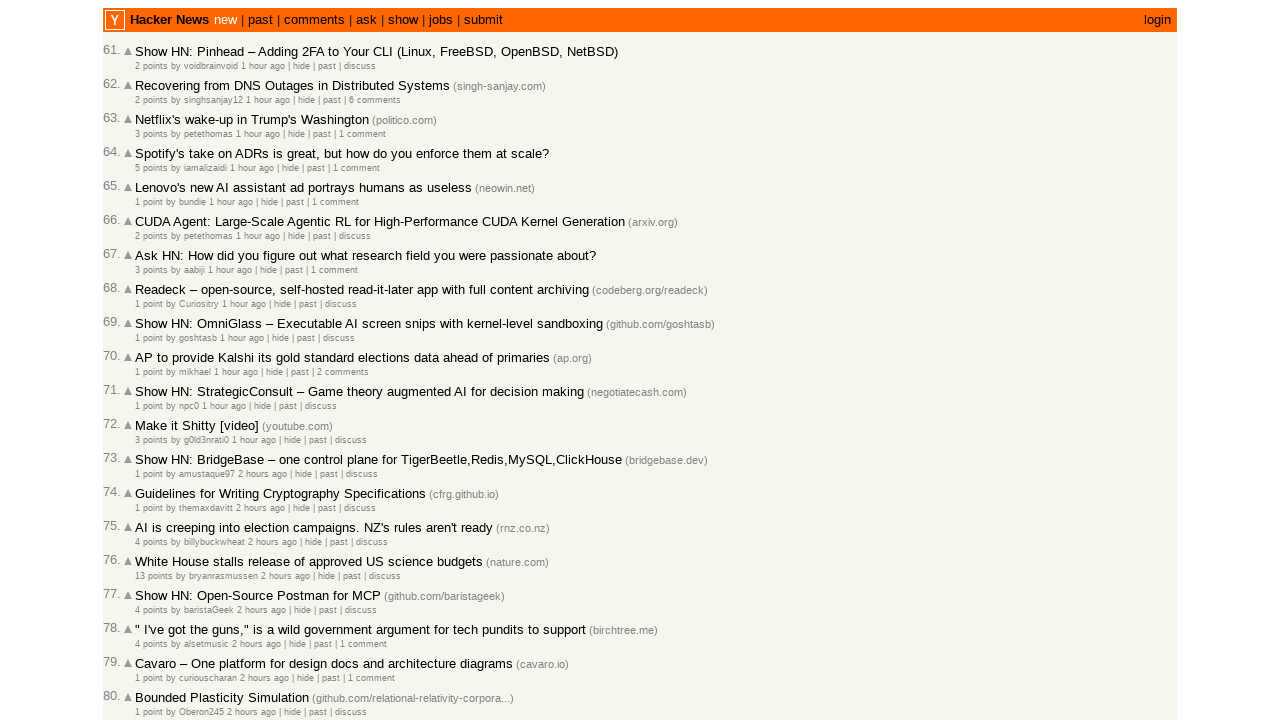

Extracted timestamps from articles - total collected: 90
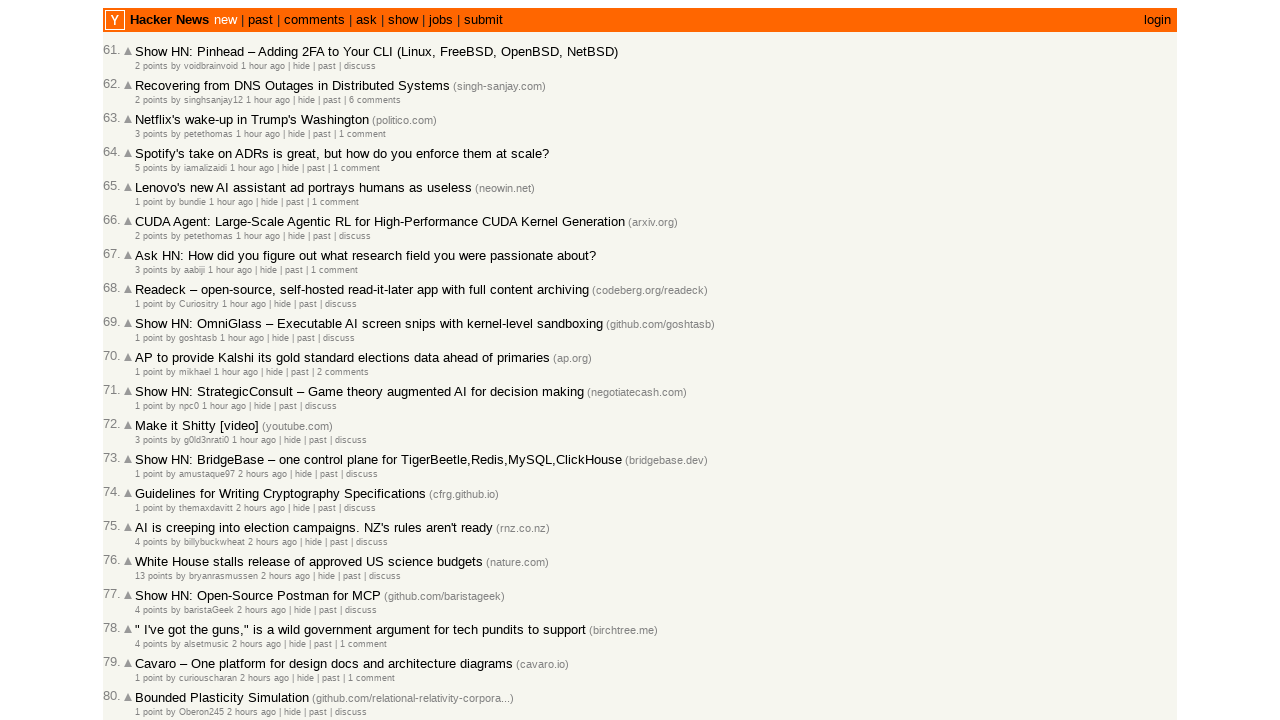

Clicked 'More' link to navigate to next page at (149, 616) on a.morelink
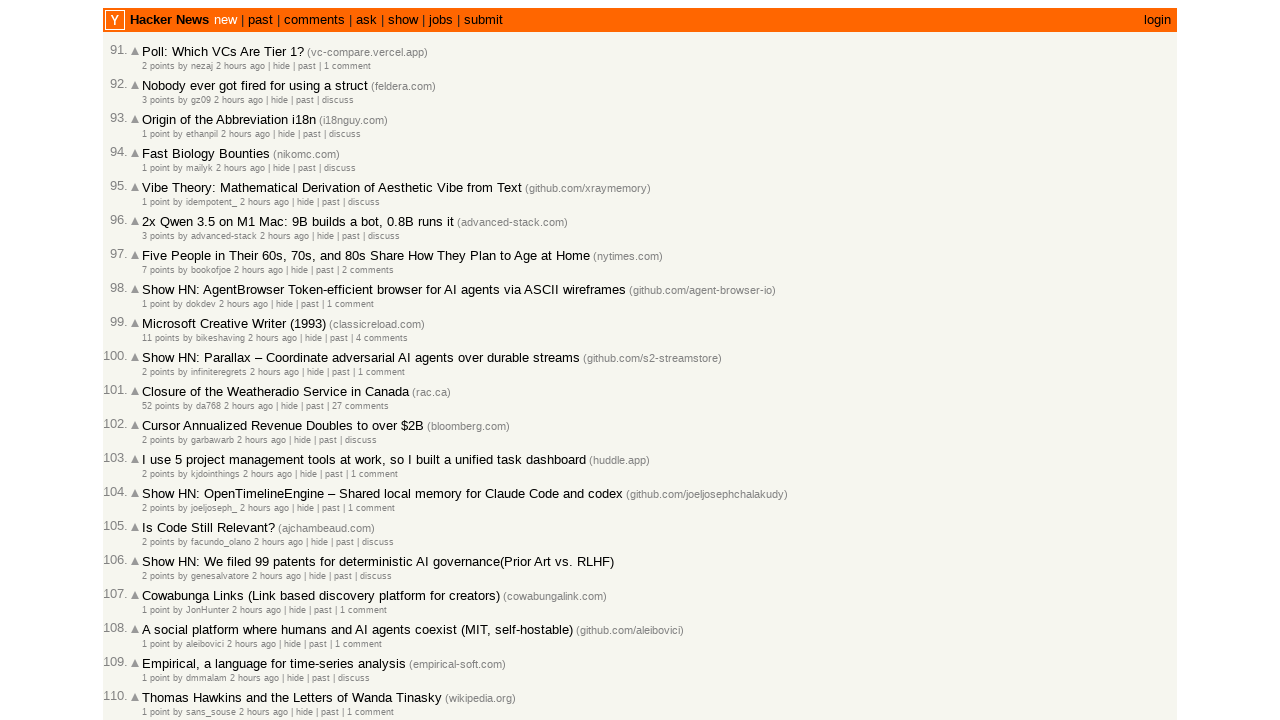

Waited for next page to load
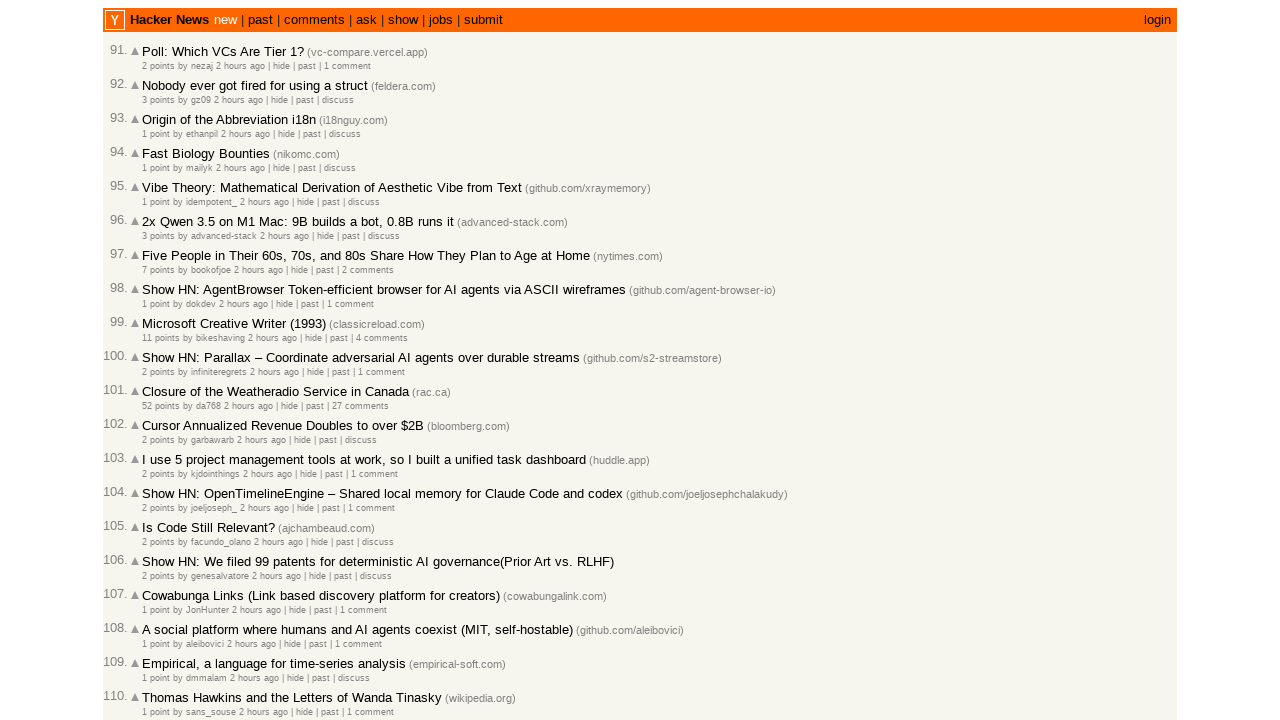

Waited for articles to load on page 4
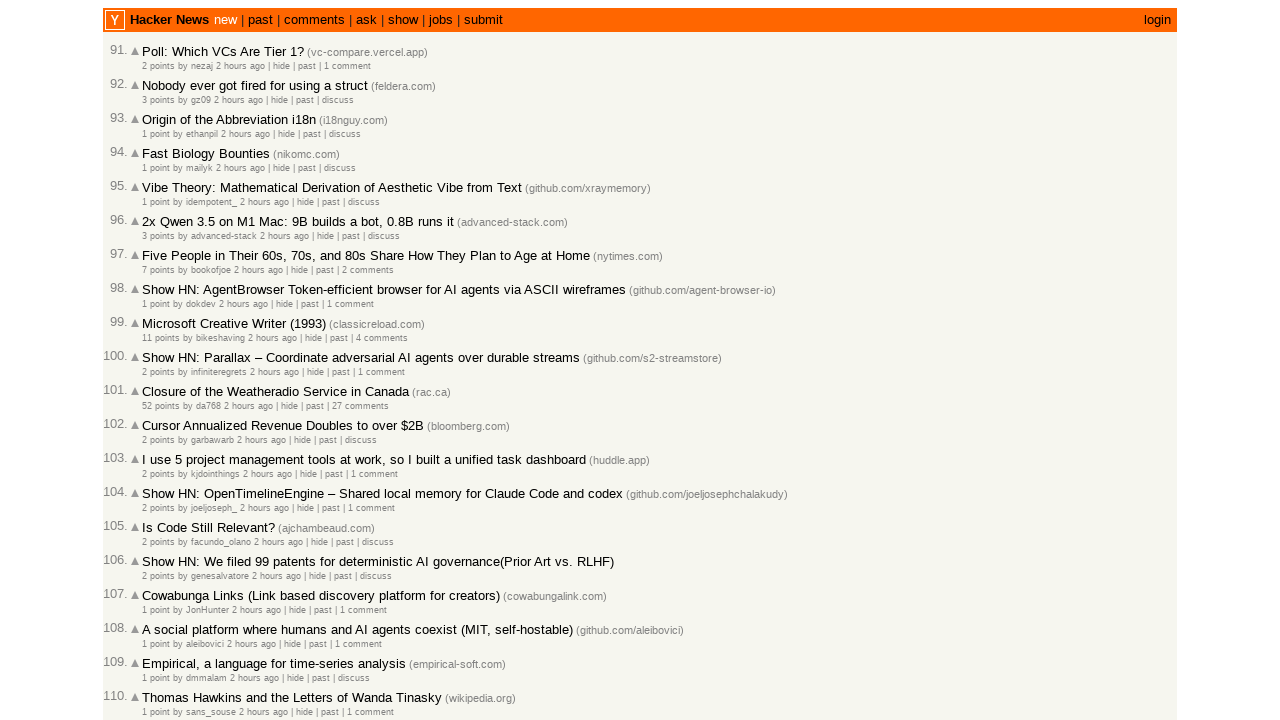

Waited 1 second for page to fully render
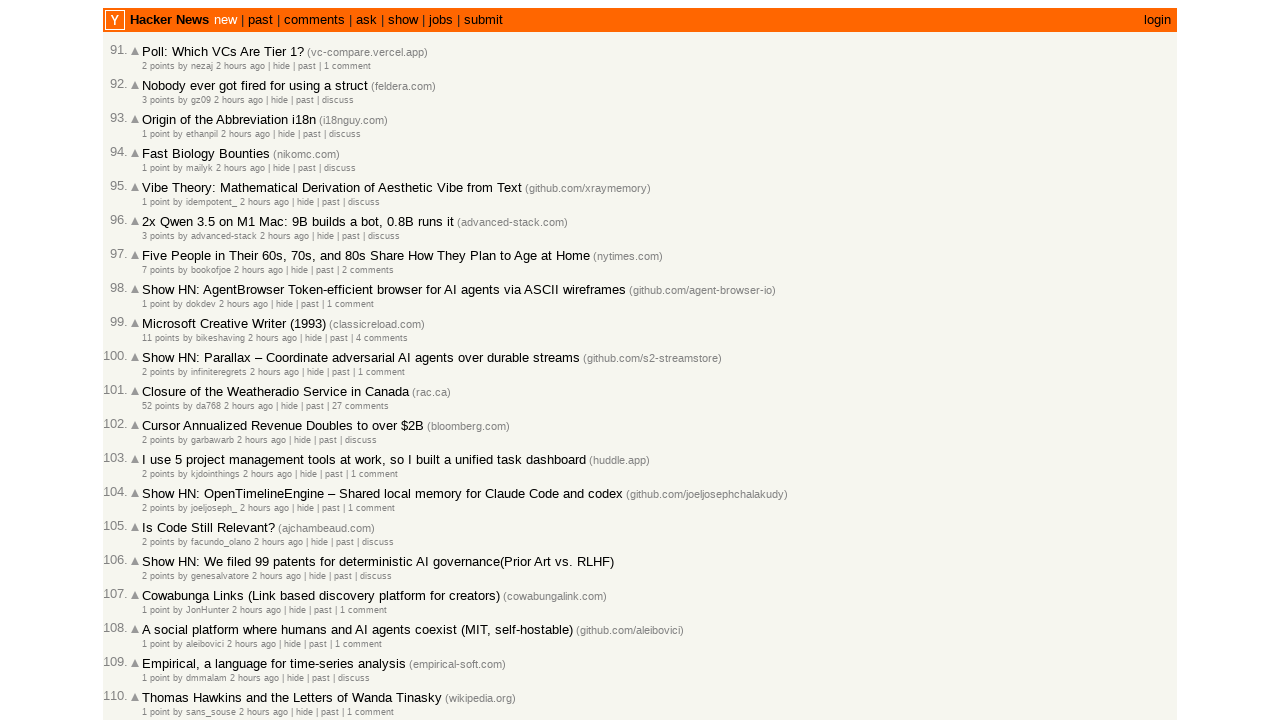

Retrieved 30 article subtext rows from current page
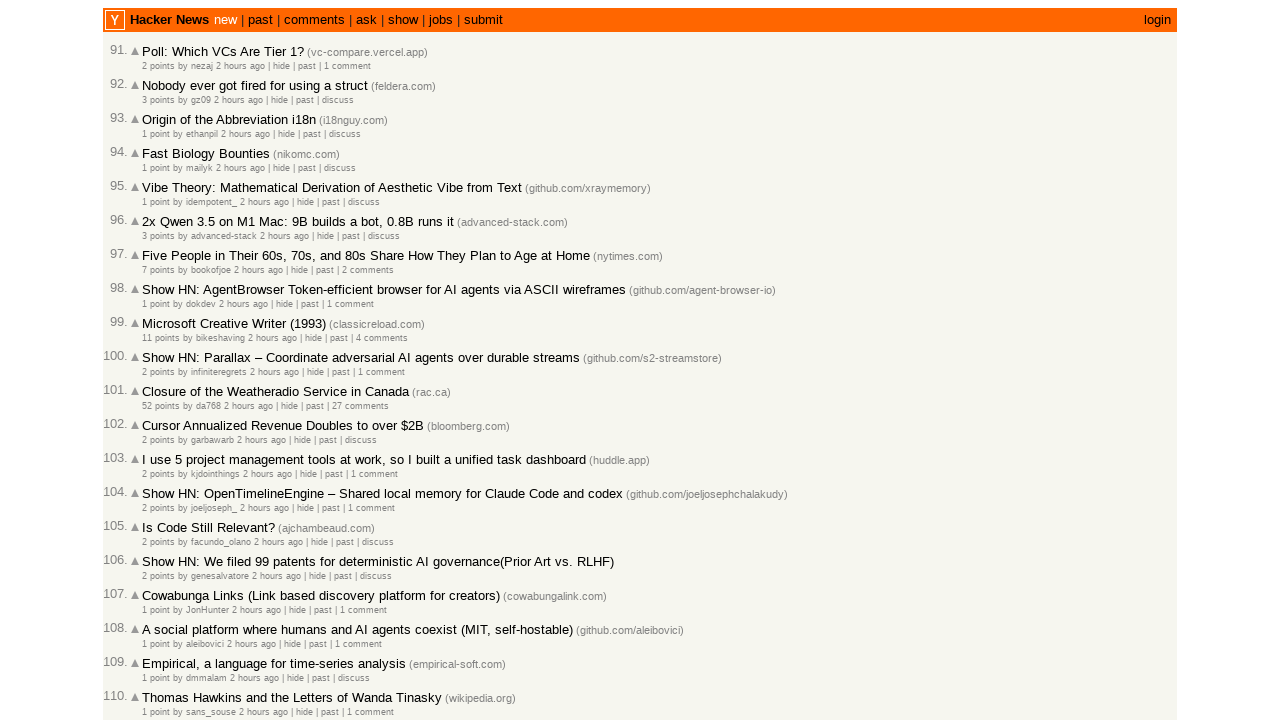

Extracted timestamps from articles - total collected: 100
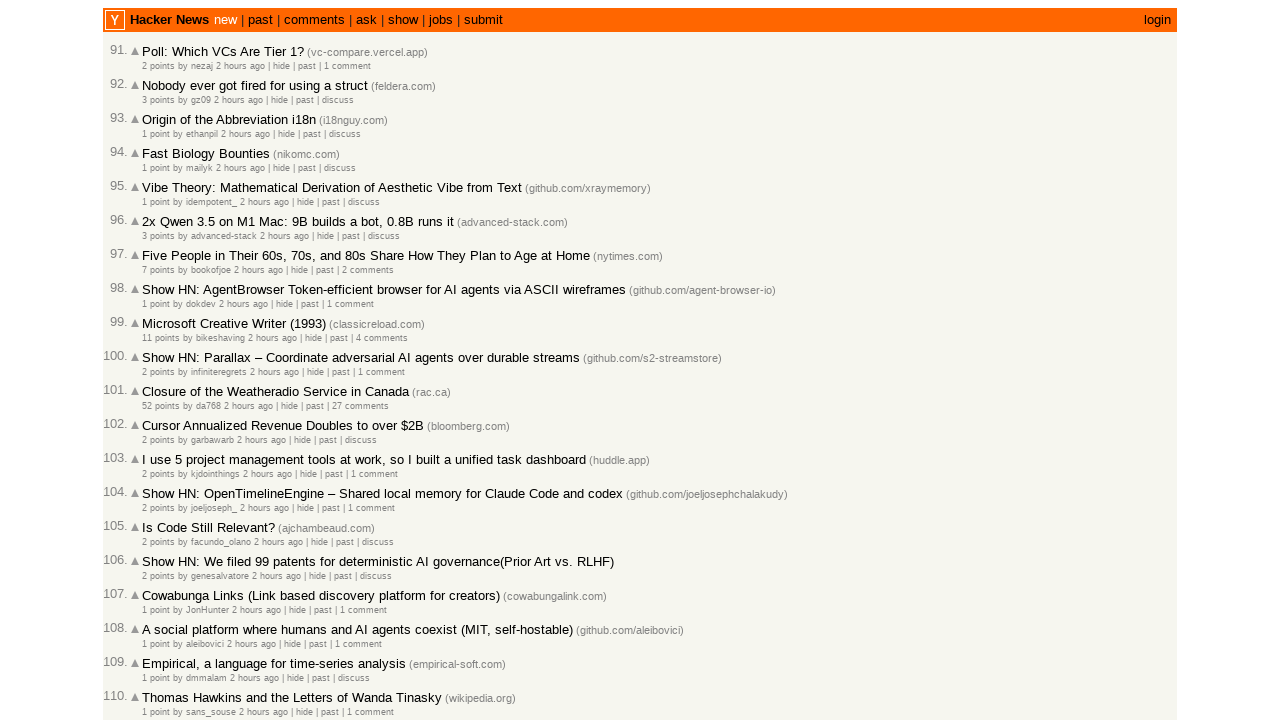

Verified article sorting: articles are correctly sorted newest to oldest across 100 articles
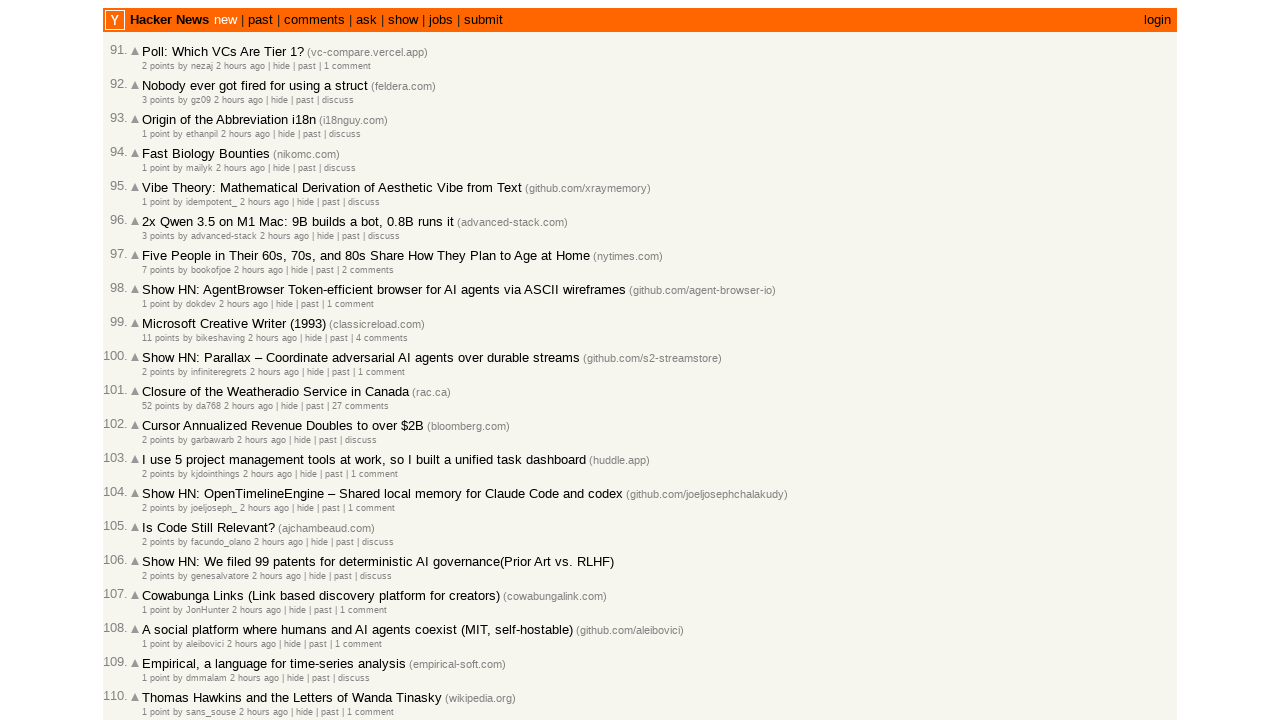

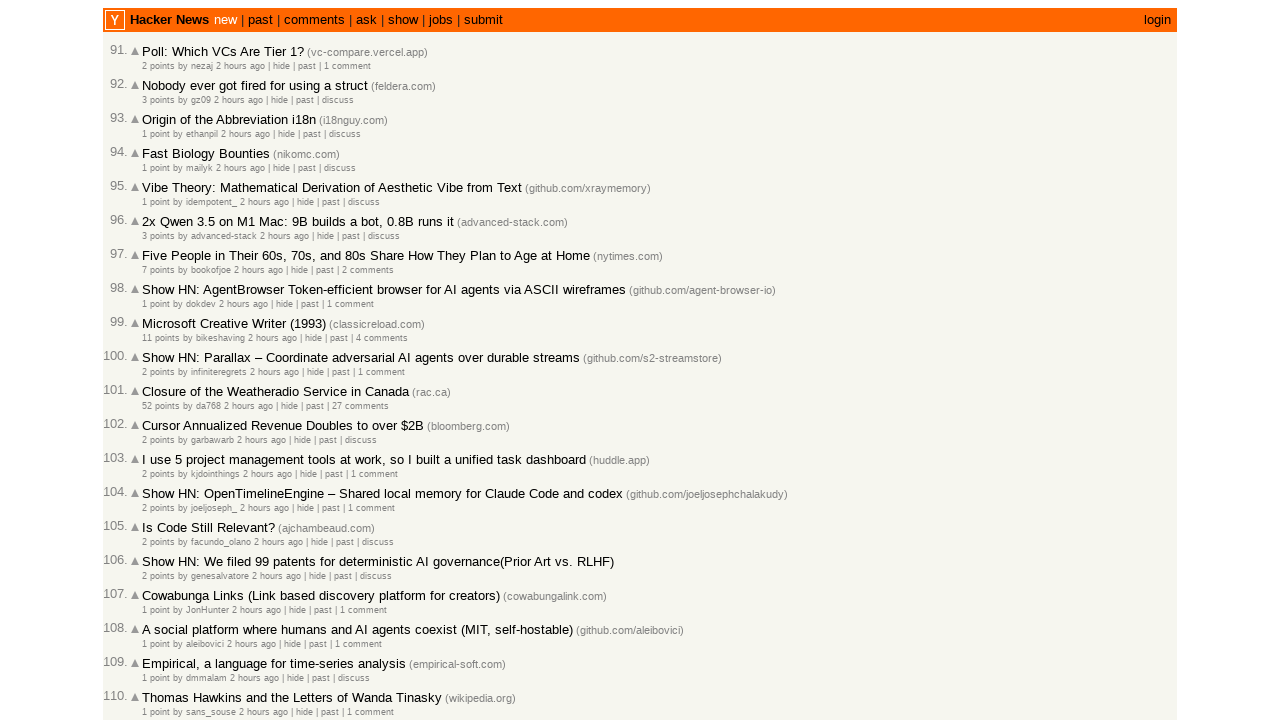